Tests clicking the JS Confirm button, accepting the confirm dialog, and verifying the result shows "Ok" was clicked.

Starting URL: https://the-internet.herokuapp.com/javascript_alerts

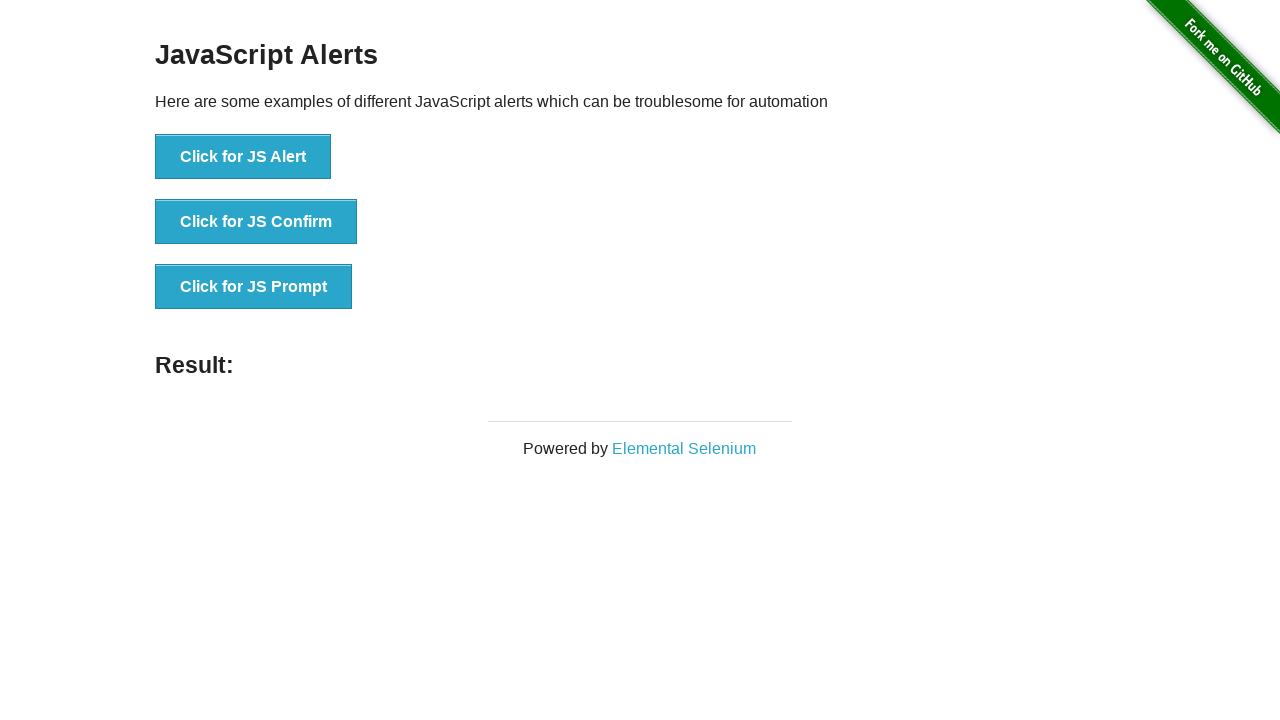

Set up dialog handler to accept confirm dialogs
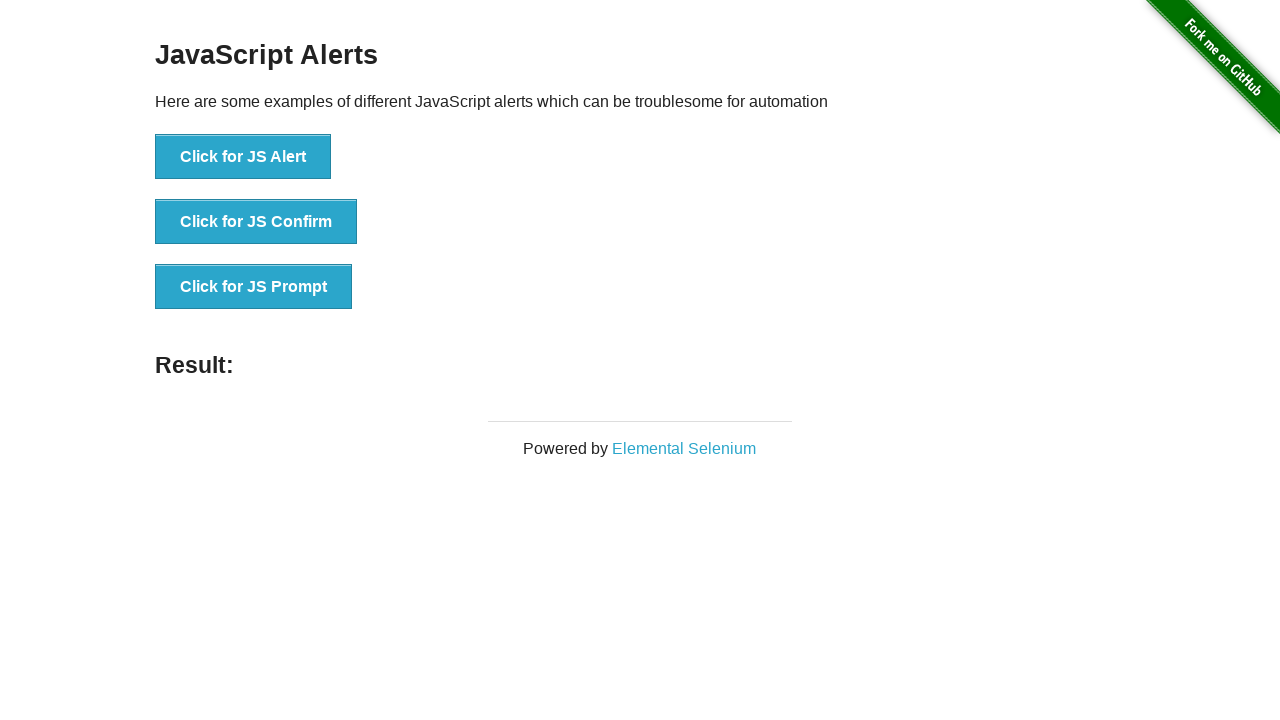

Clicked JS Confirm button at (256, 222) on button[onclick*=jsConfirm]
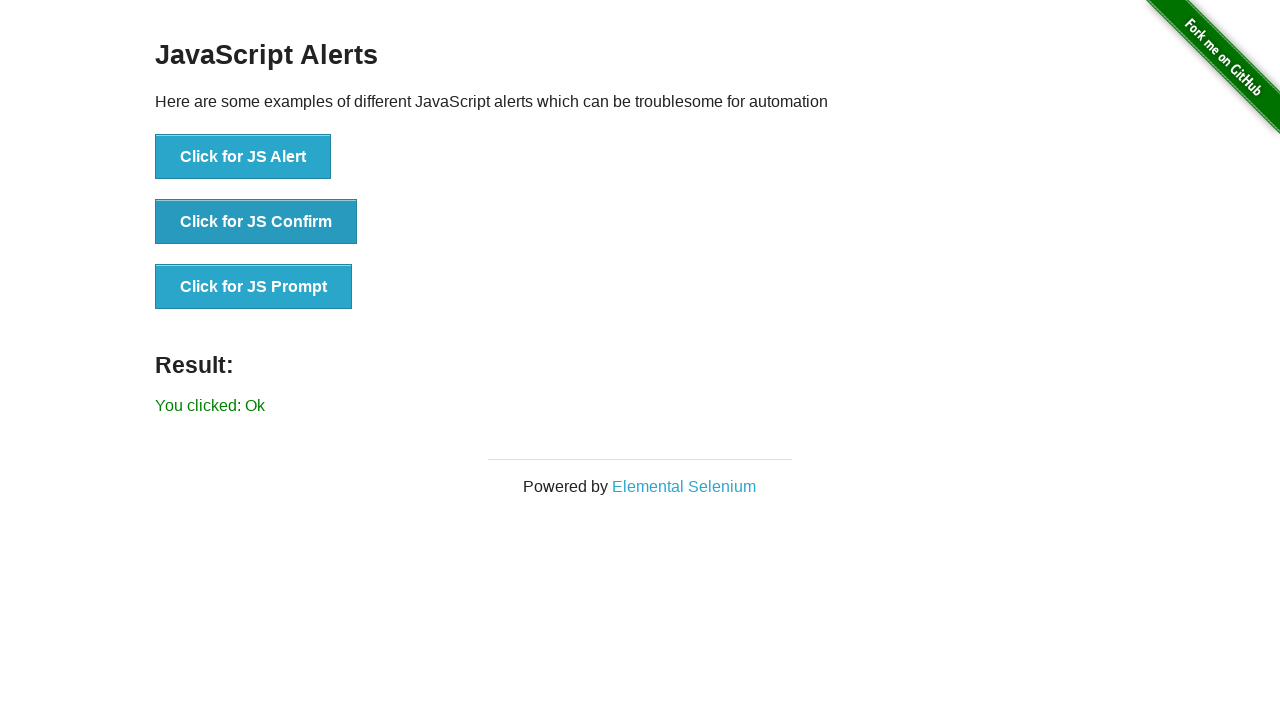

Waited for result message to appear
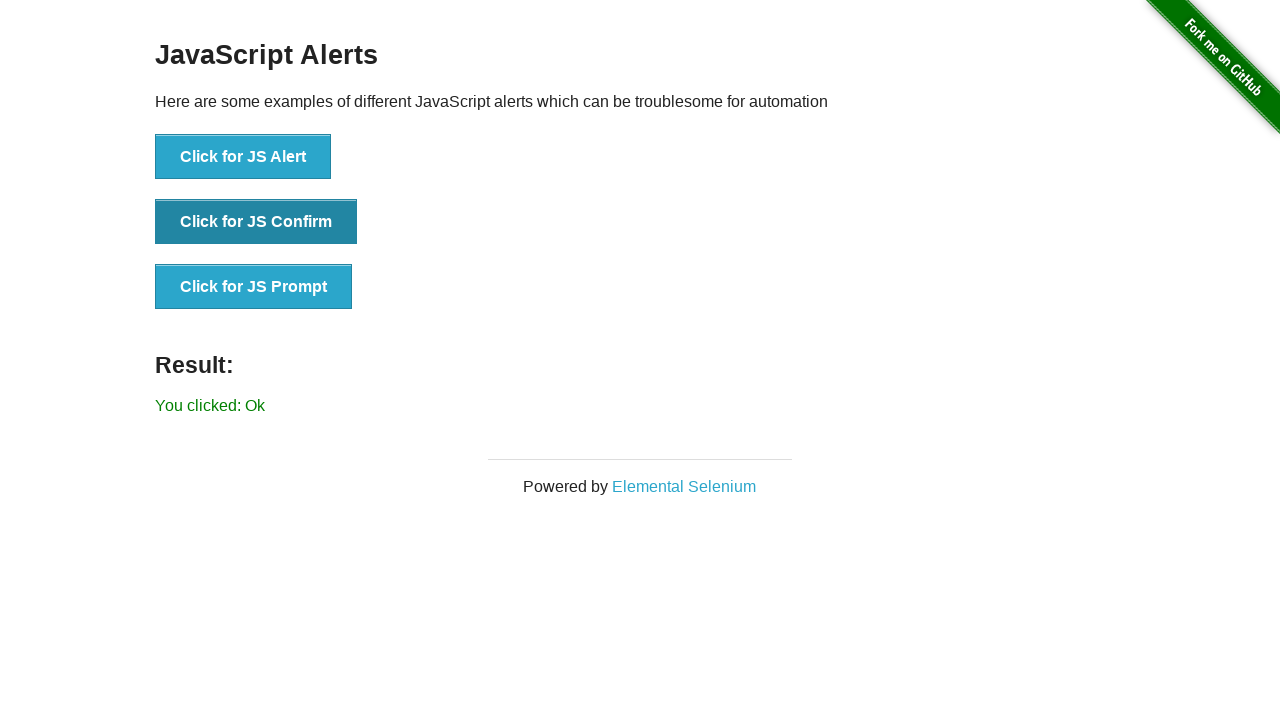

Retrieved result message text
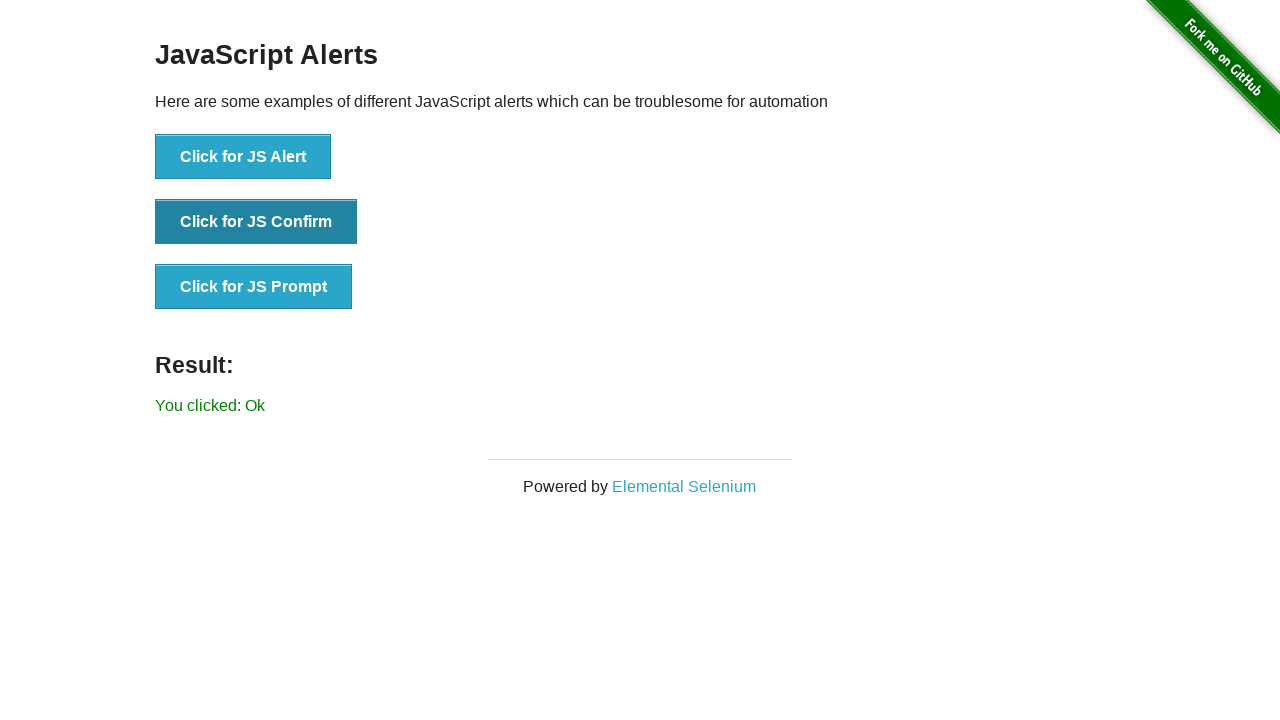

Verified result message contains 'You clicked: Ok'
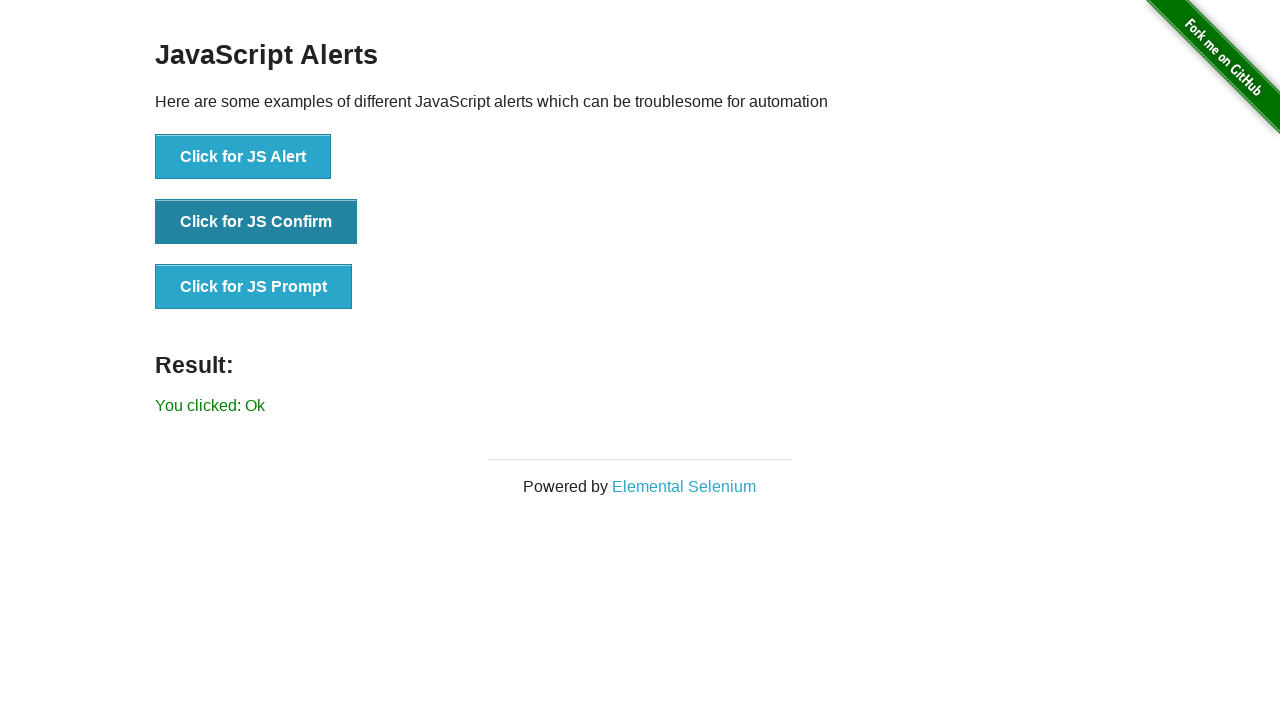

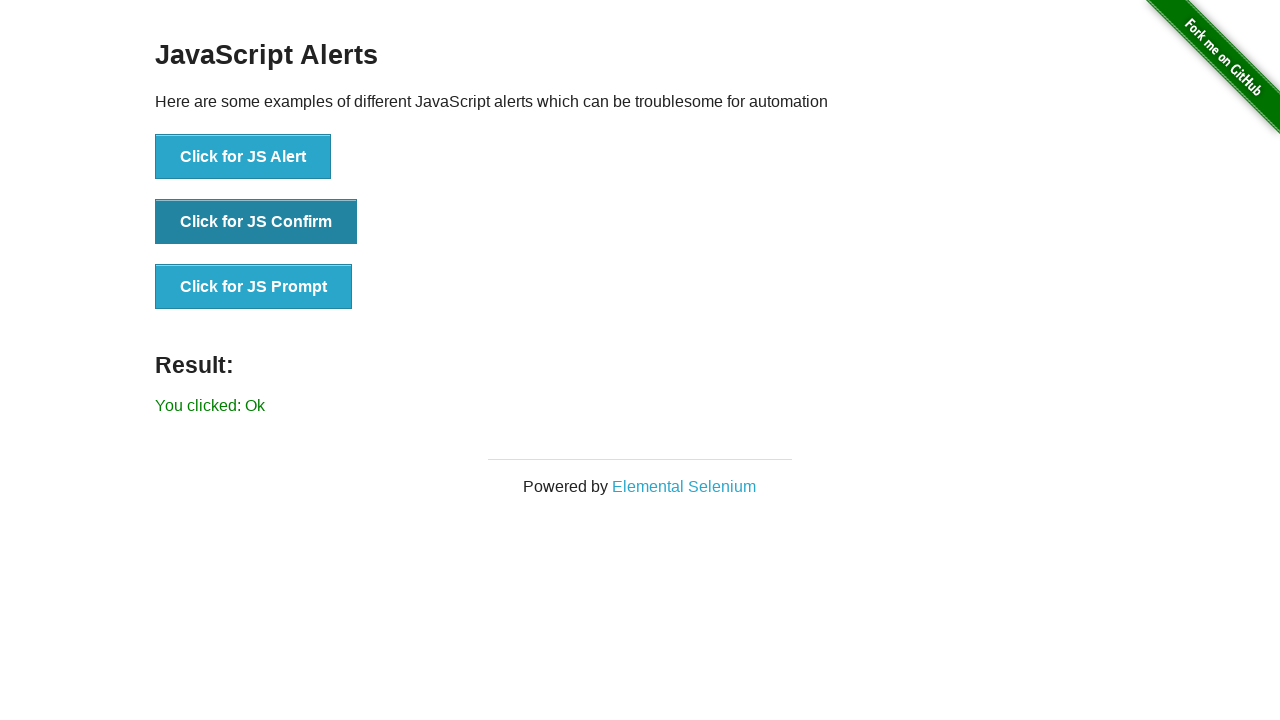